Navigates to the Snickers website homepage and waits for the page to load

Starting URL: https://www.snickers.com/

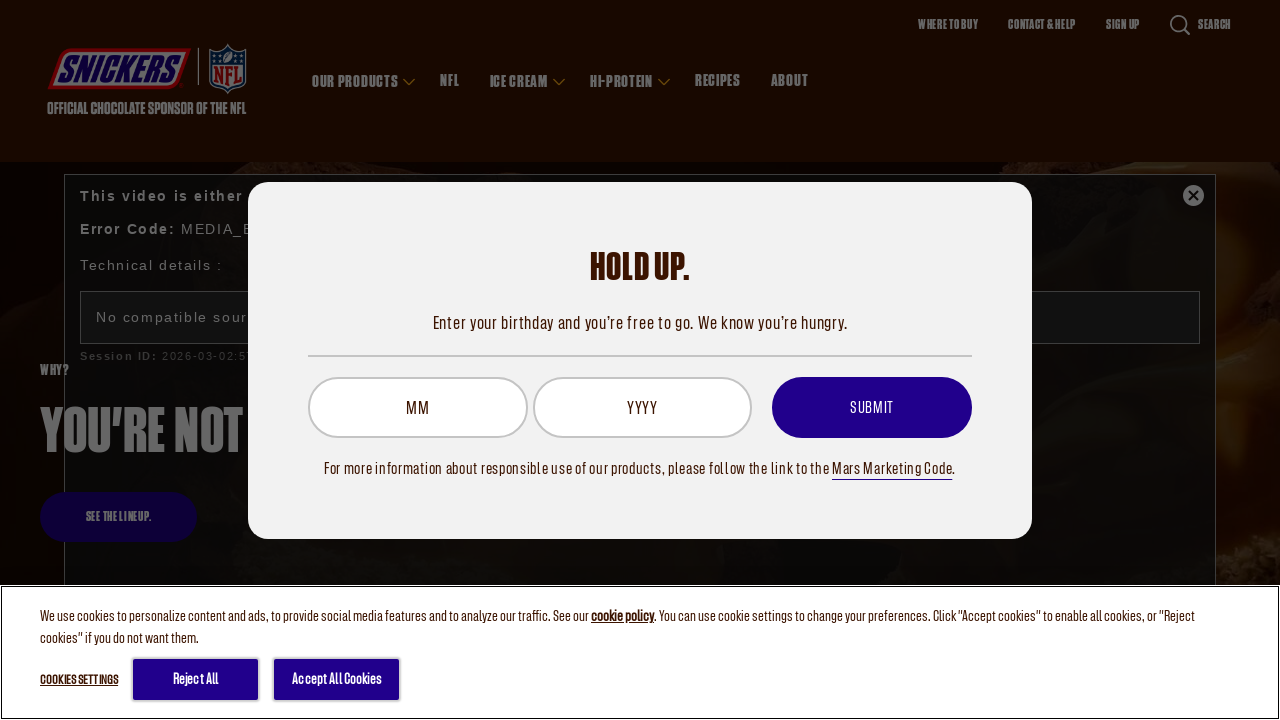

Navigated to Snickers website homepage
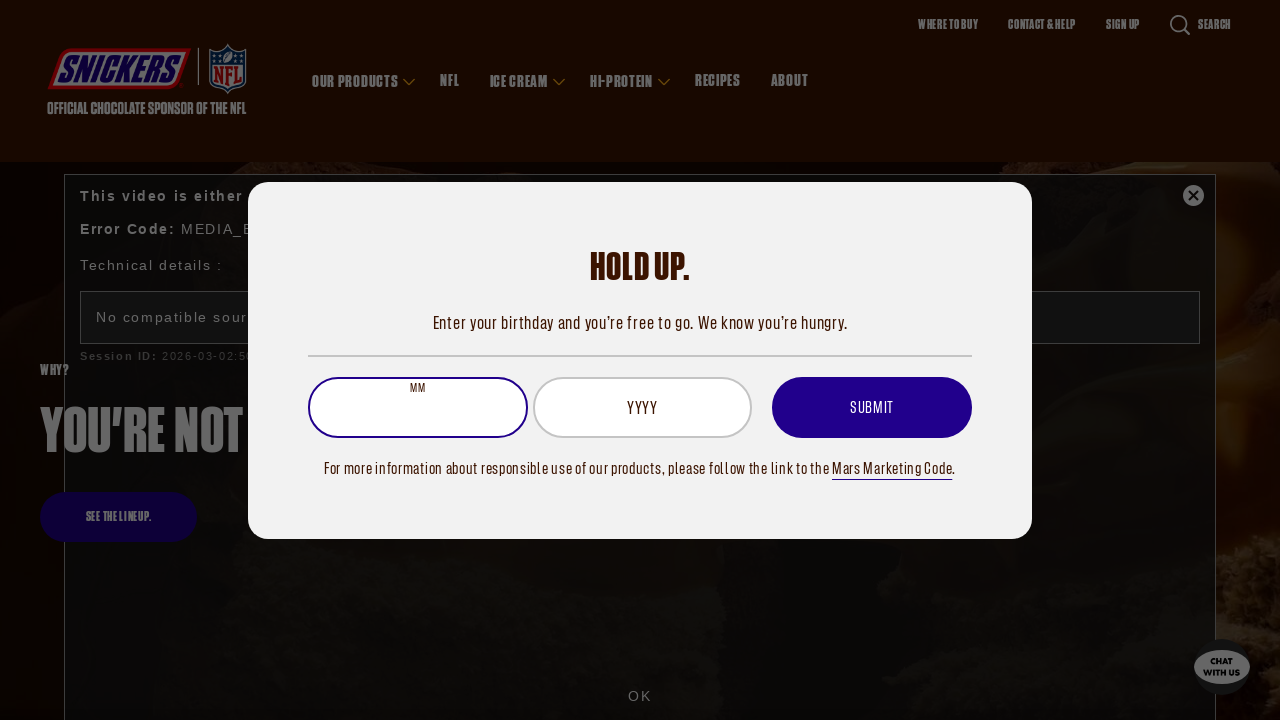

Page fully loaded with networkidle state
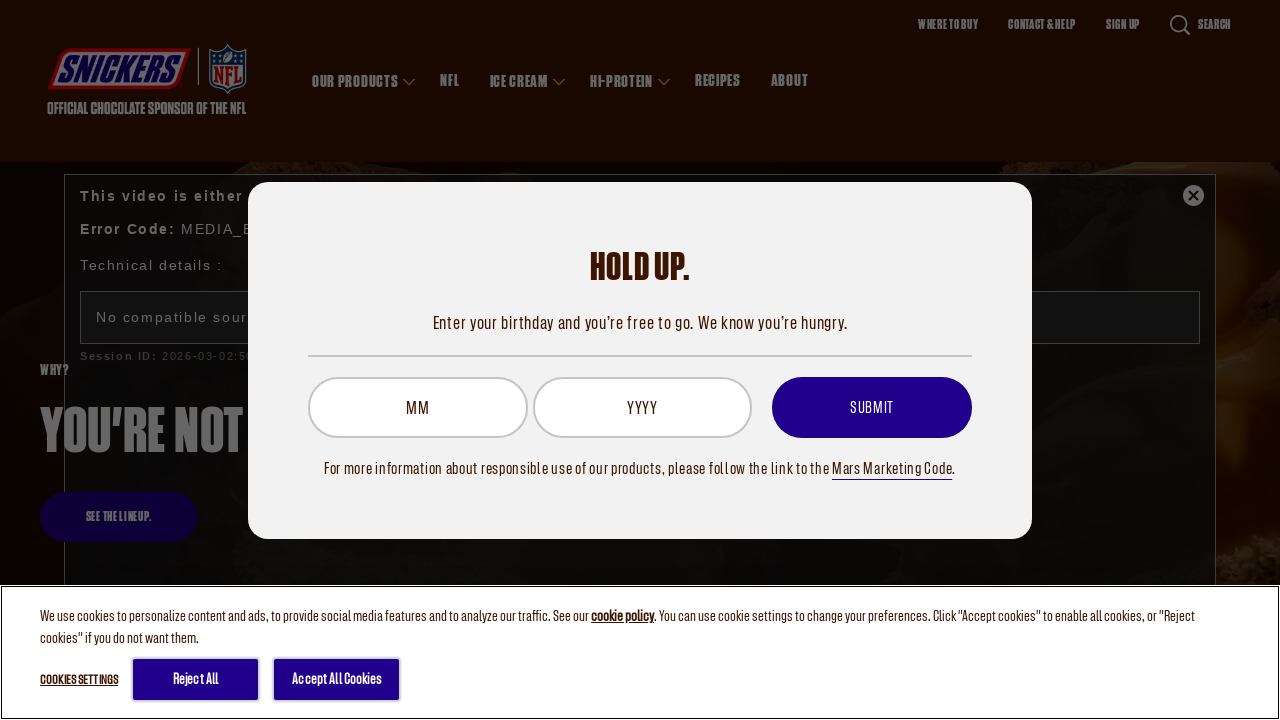

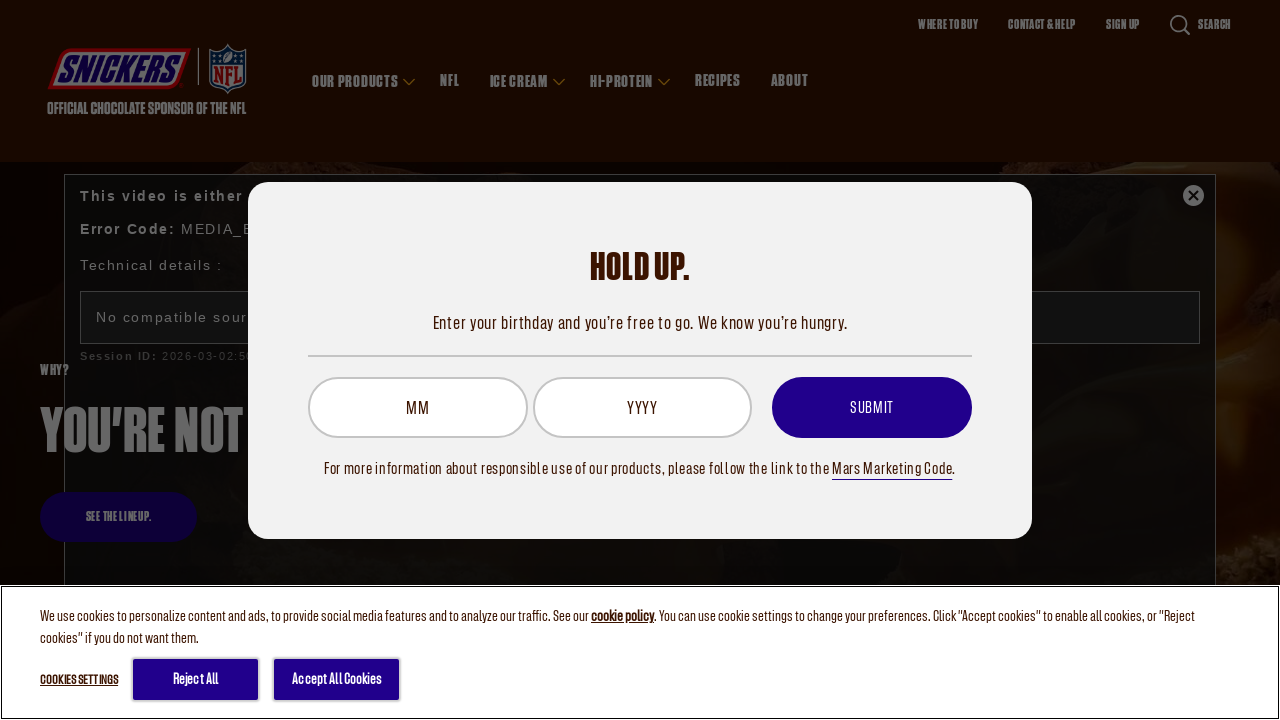